Tests login form validation by entering incorrect username with correct password and verifying the error message

Starting URL: https://the-internet.herokuapp.com/login

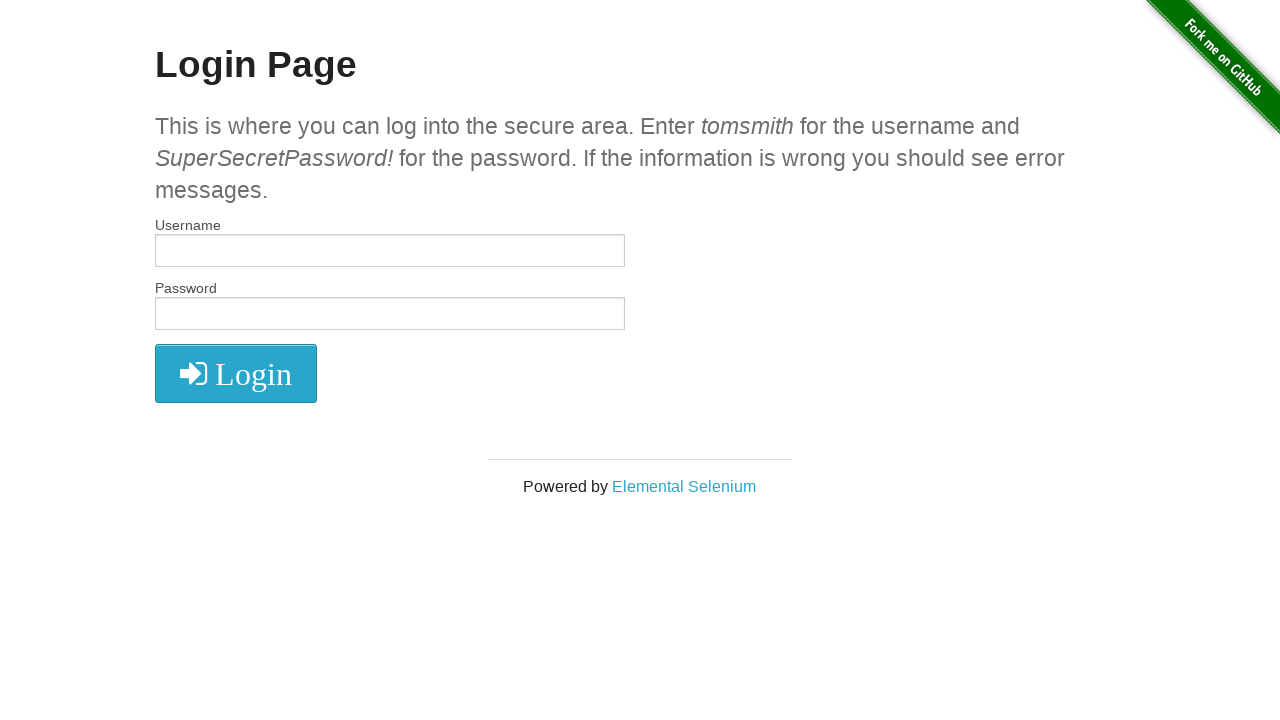

Filled username field with 'tom' on input[name='username']
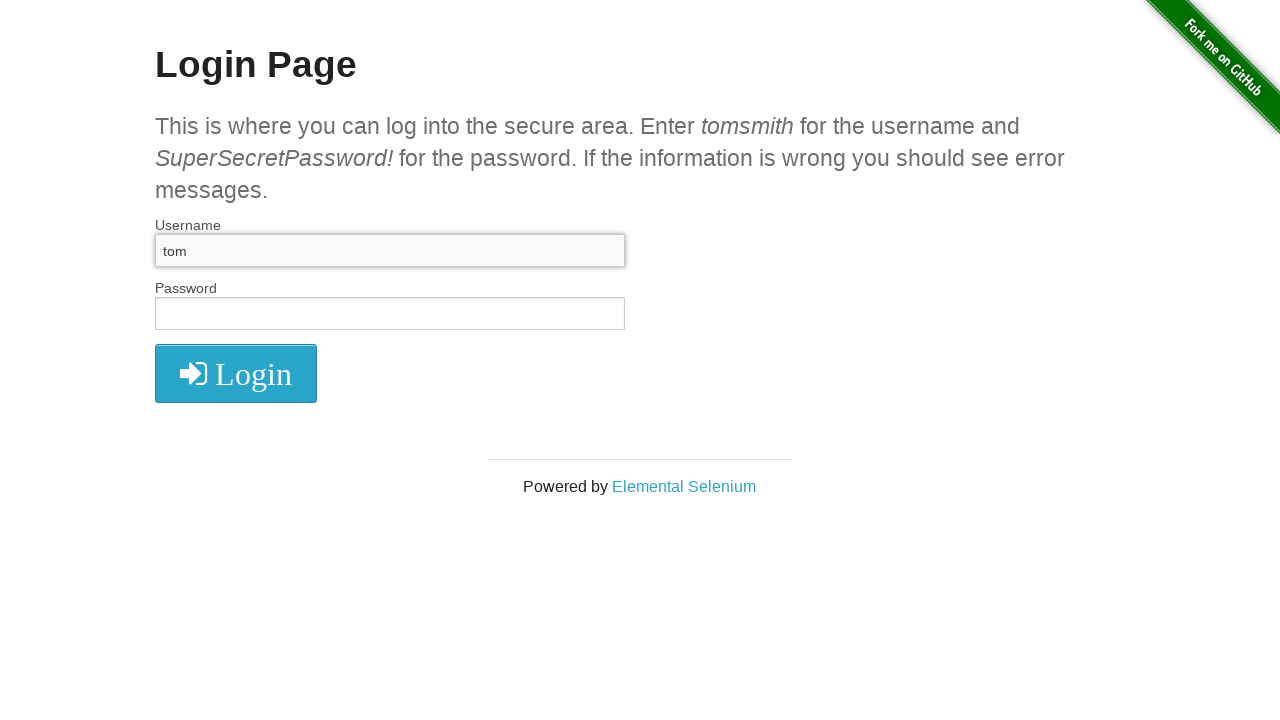

Filled password field with correct password on input[name='password']
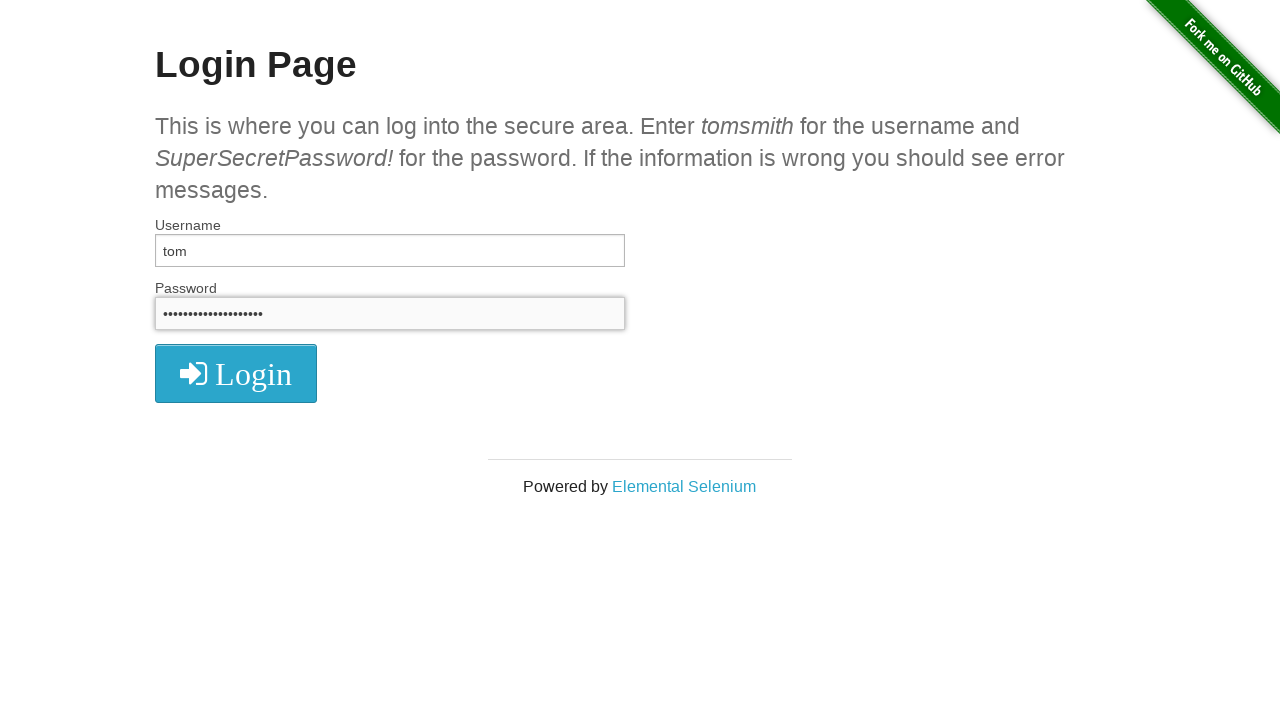

Clicked login button at (236, 373) on .radius
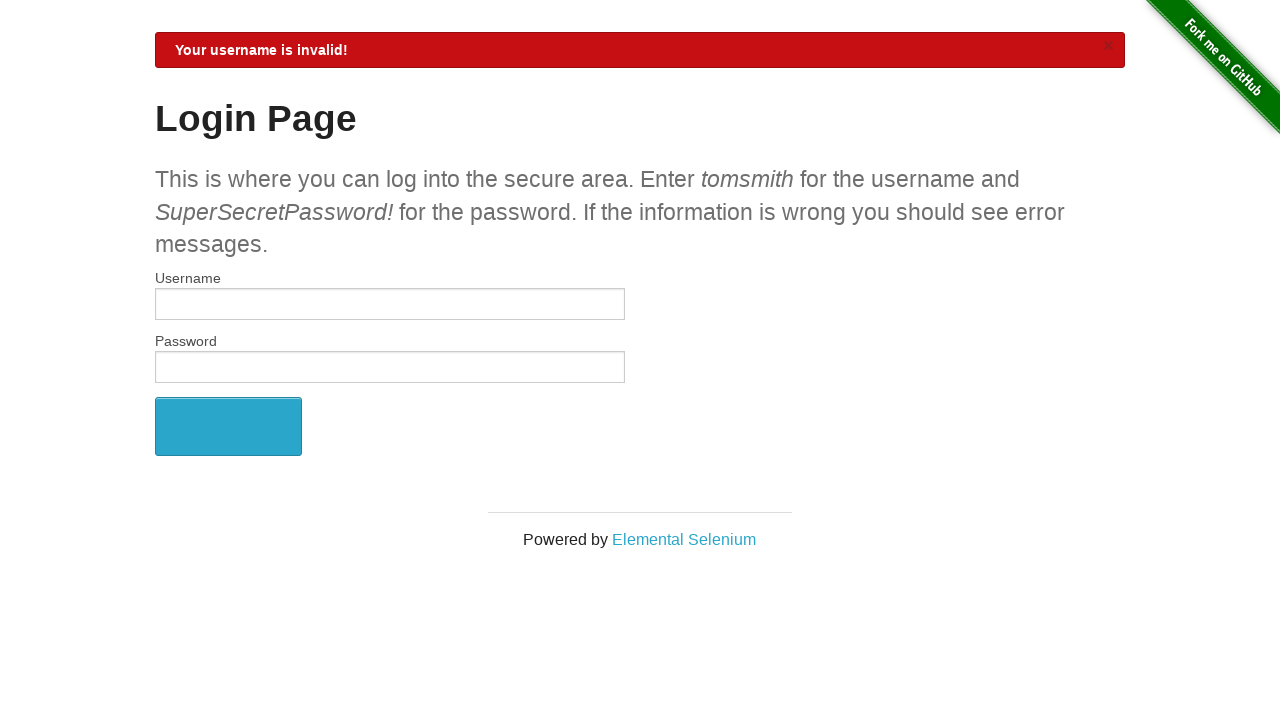

Error message appeared on page
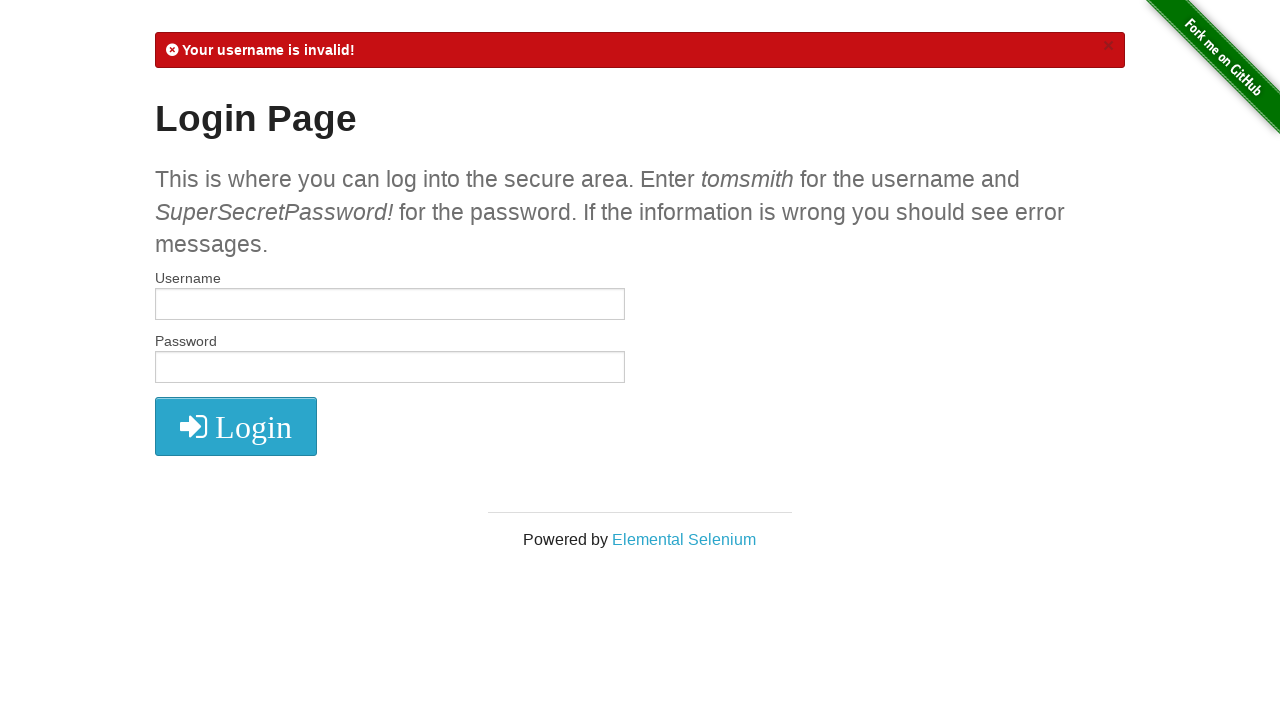

Retrieved error message text content
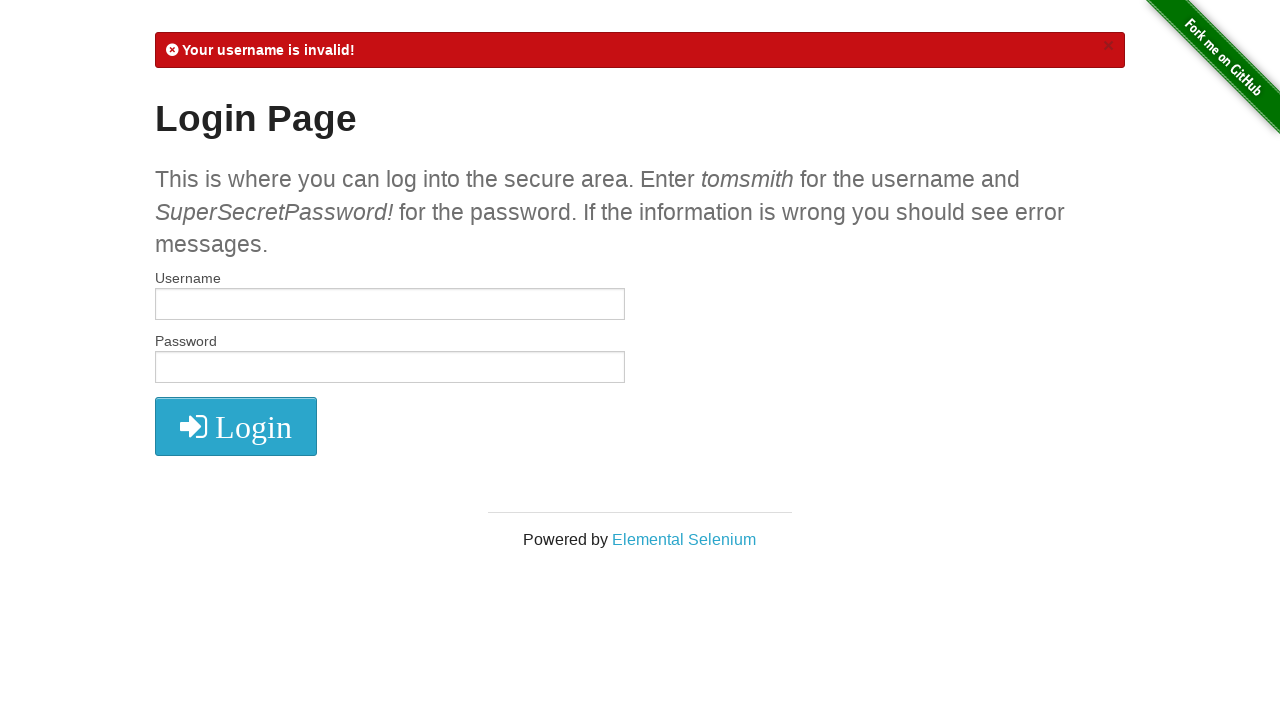

Verified error message contains 'Your username is invalid!'
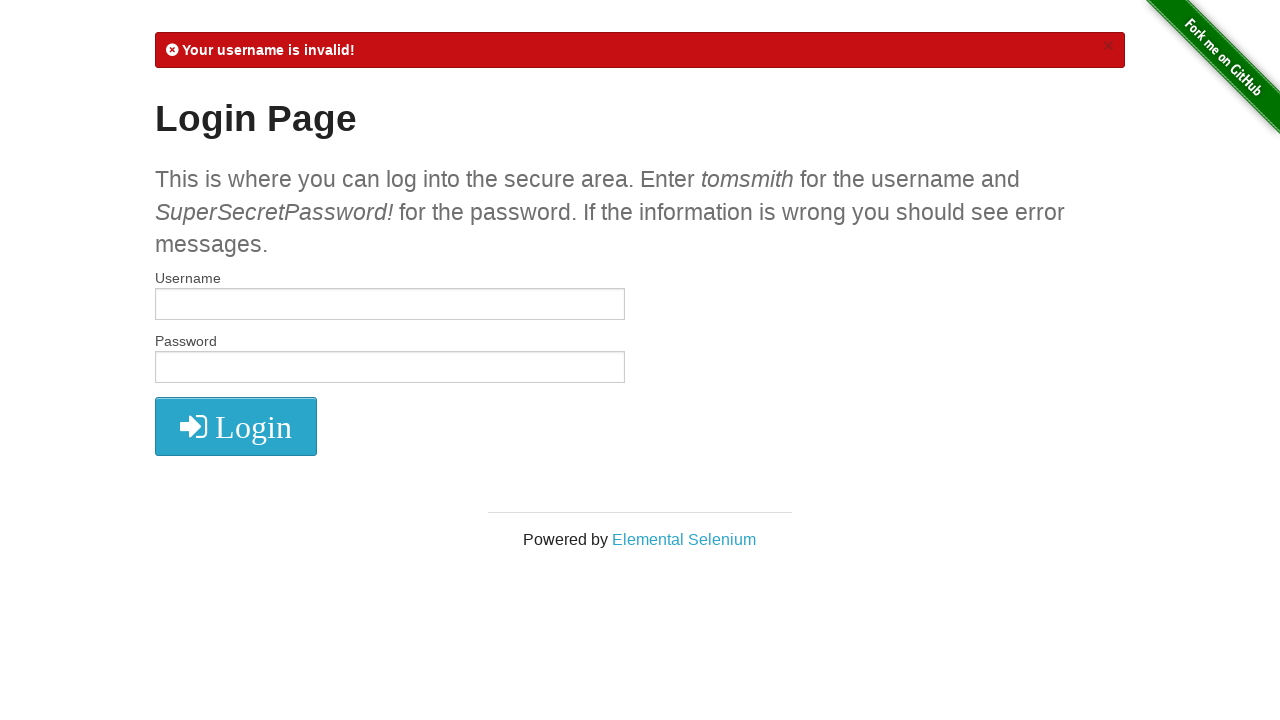

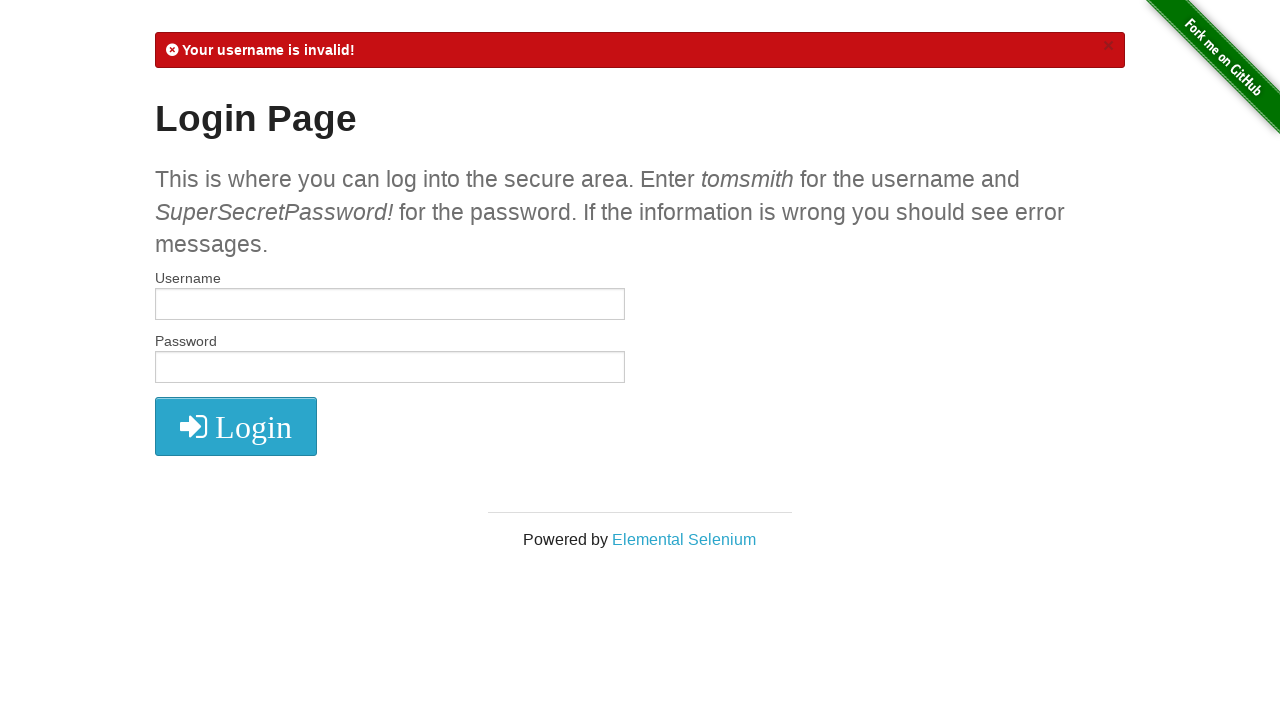